Tests right-click context menu functionality by performing a right-click action on a button element

Starting URL: https://swisnl.github.io/jQuery-contextMenu/demo.html

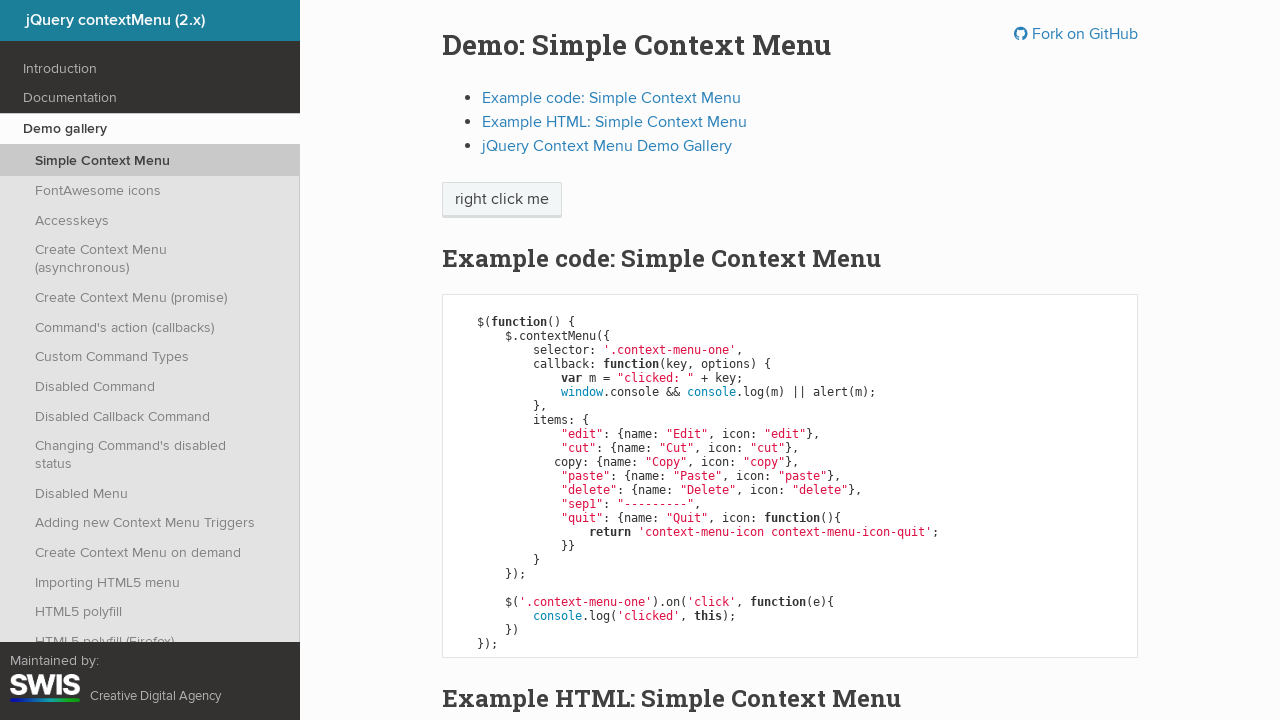

Right-clicked on context menu button element at (502, 200) on span.context-menu-one.btn.btn-neutral
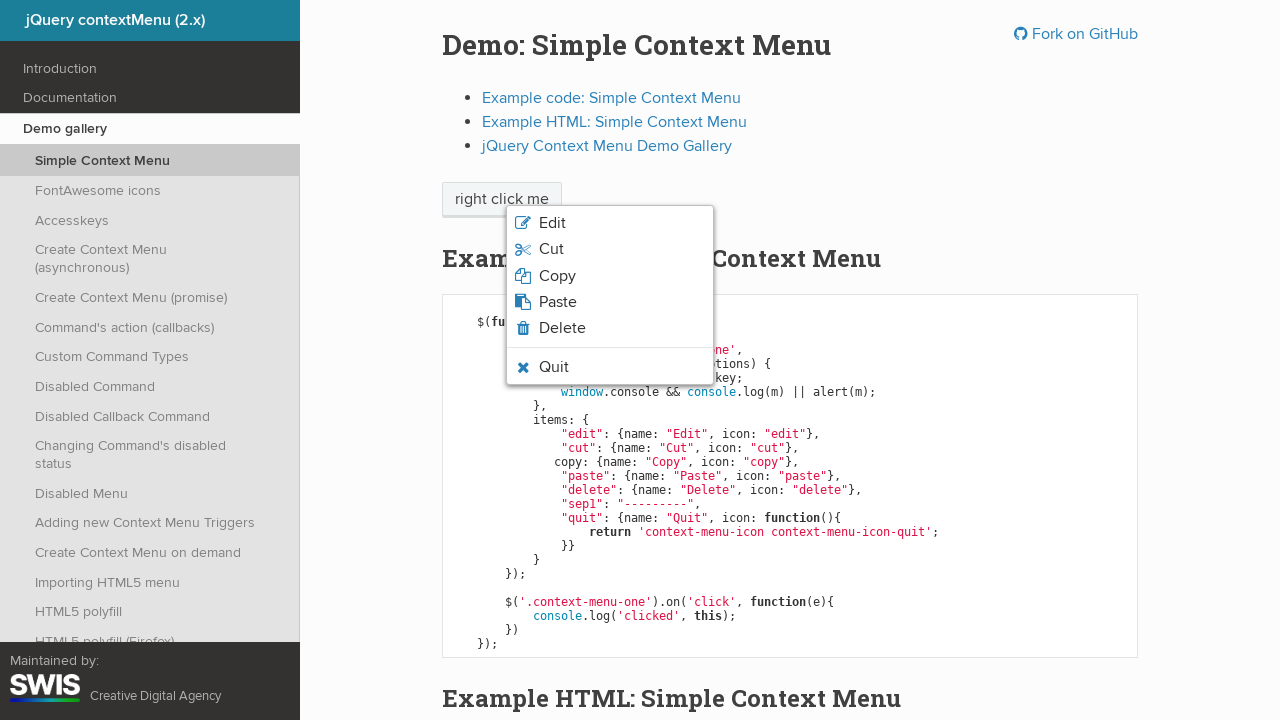

Waited 2 seconds for context menu to appear
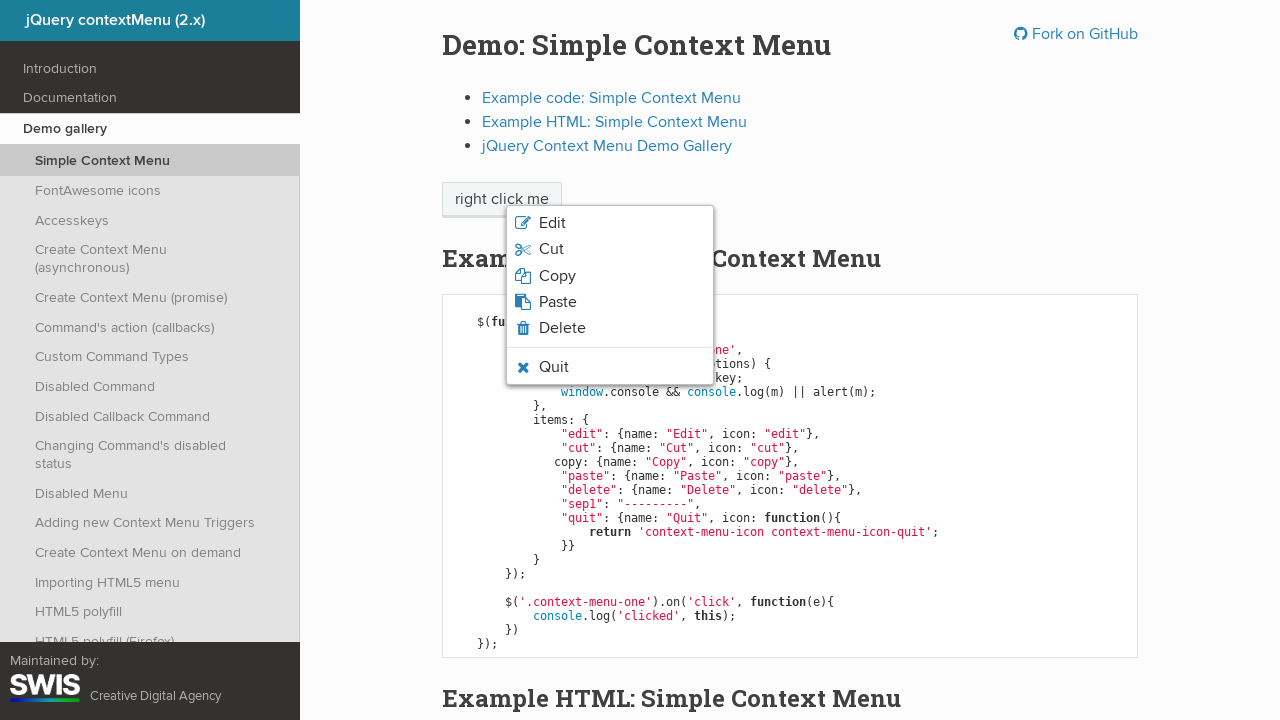

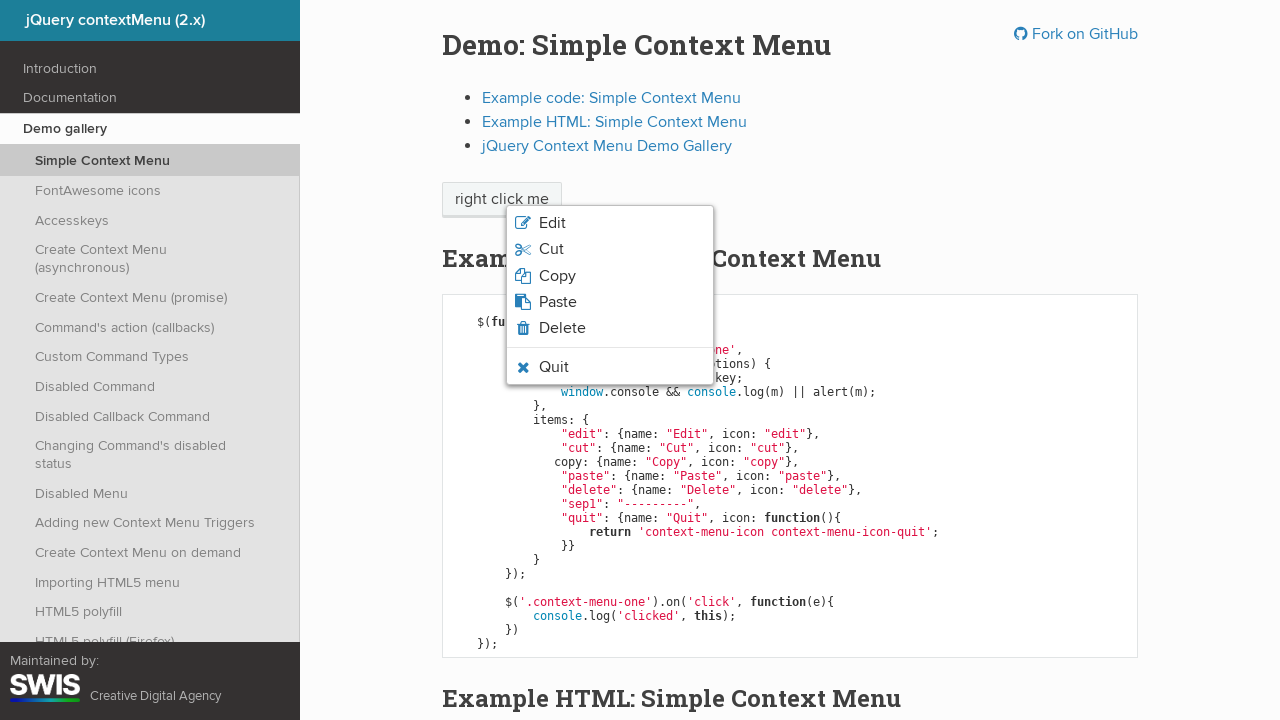